Tests drag and drop functionality by dragging element A to element B

Starting URL: https://the-internet.herokuapp.com/drag_and_drop

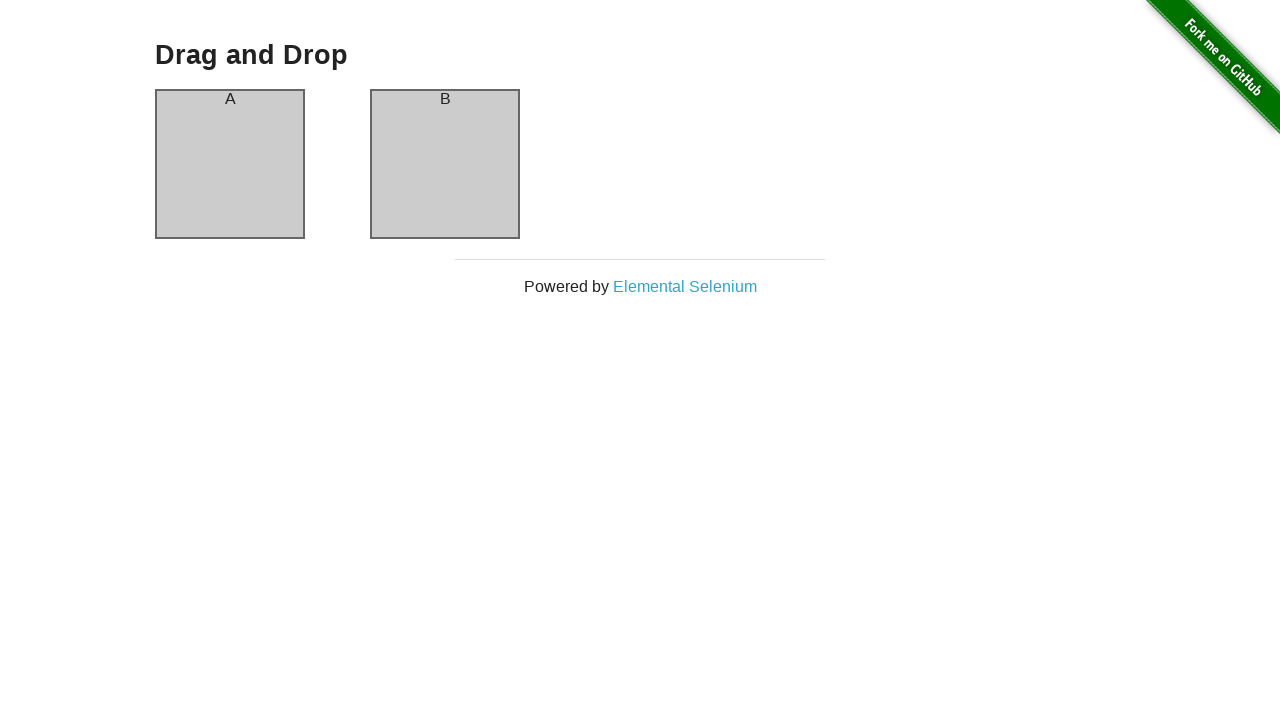

Dragged element A to element B at (445, 164)
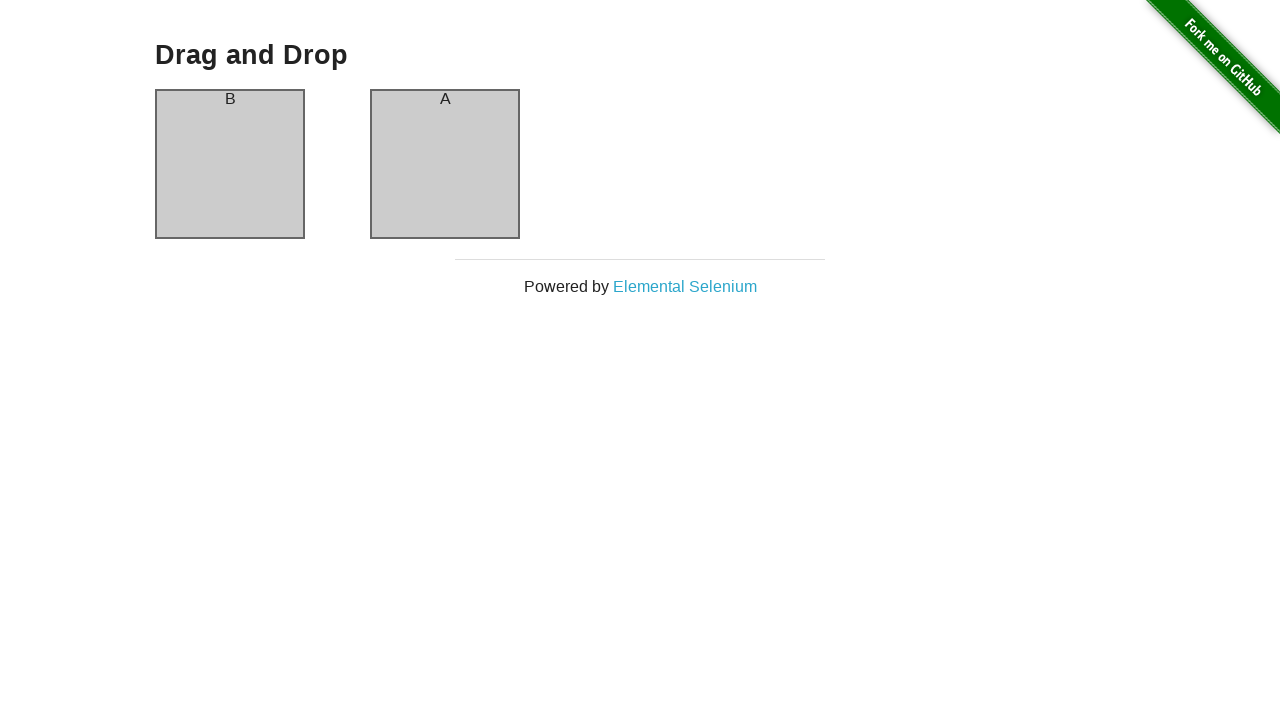

Waited for drag operation to complete
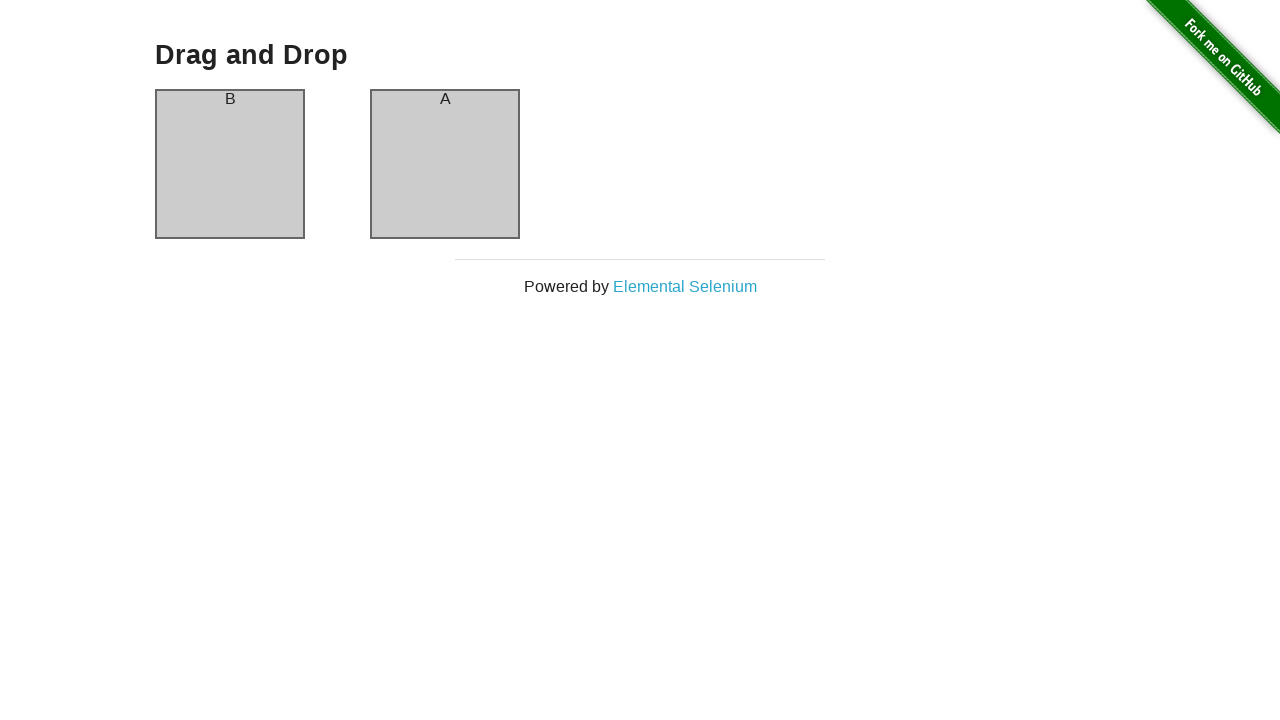

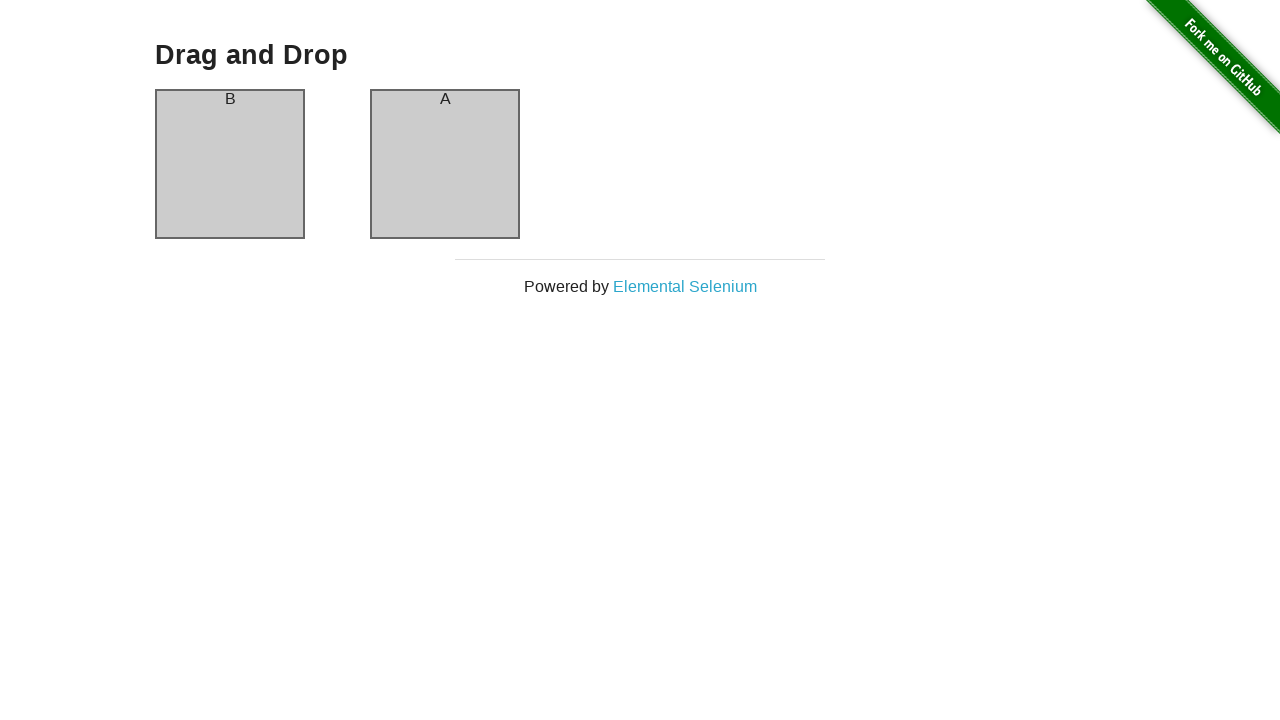